Navigates directly to a CSV file URL which triggers an automatic download in the browser

Starting URL: http://samplecsvs.s3.amazonaws.com/Sacramentorealestatetransactions.csv

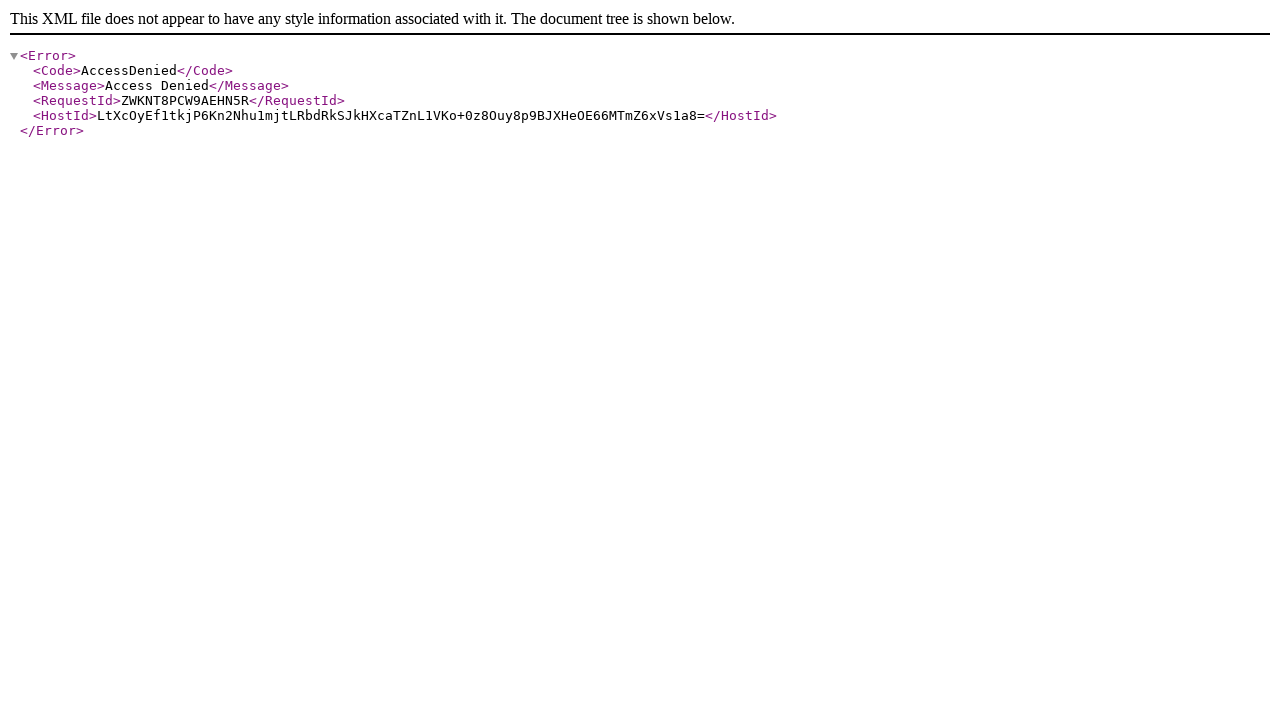

Navigated to CSV file URL
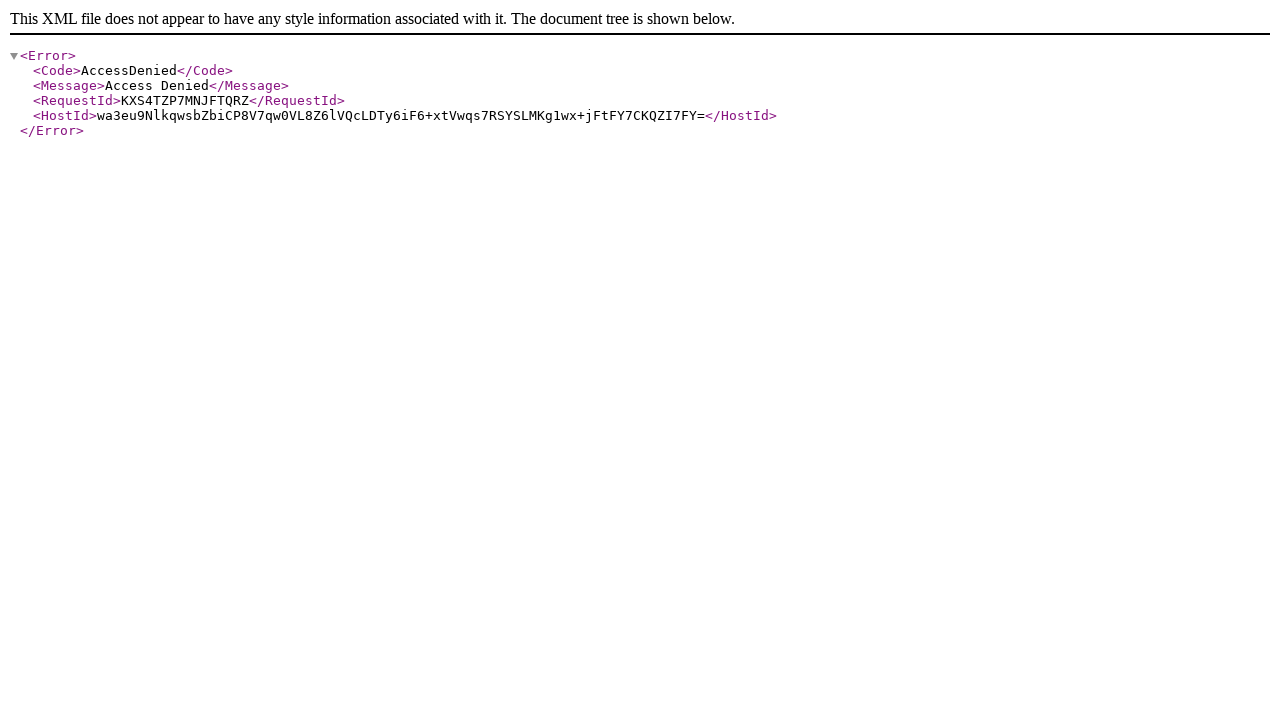

Waited 2 seconds for download to start
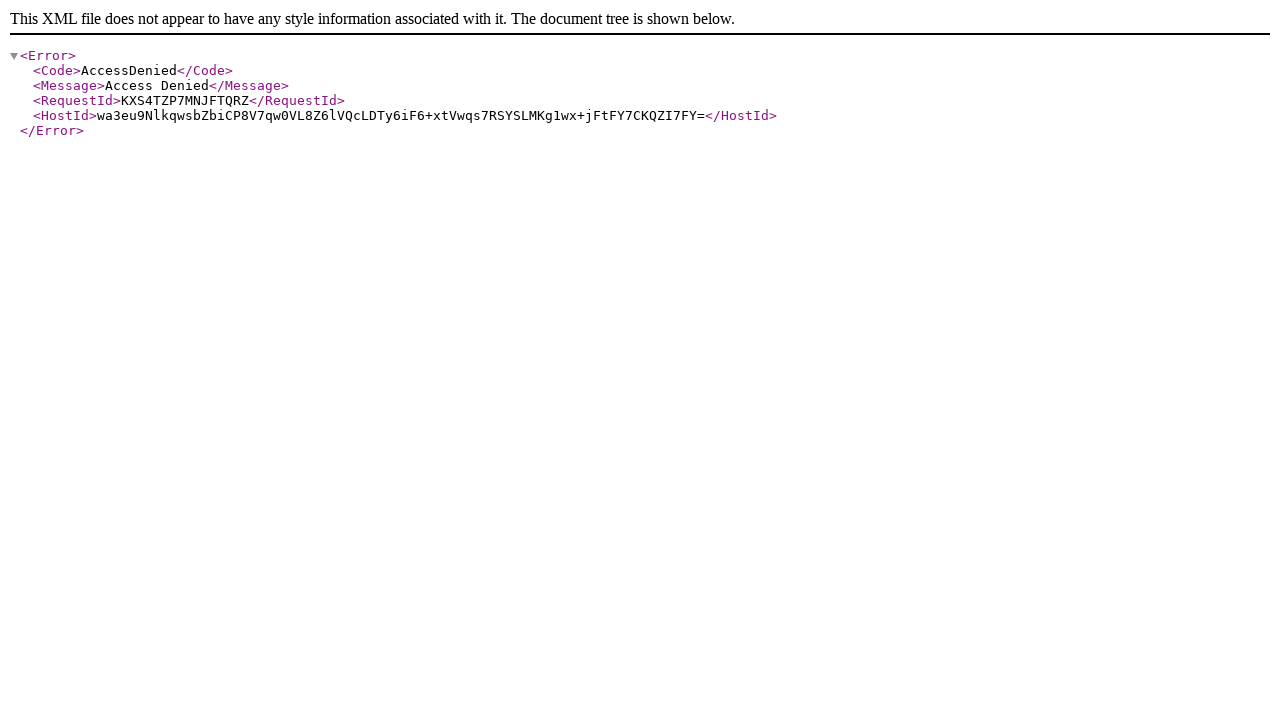

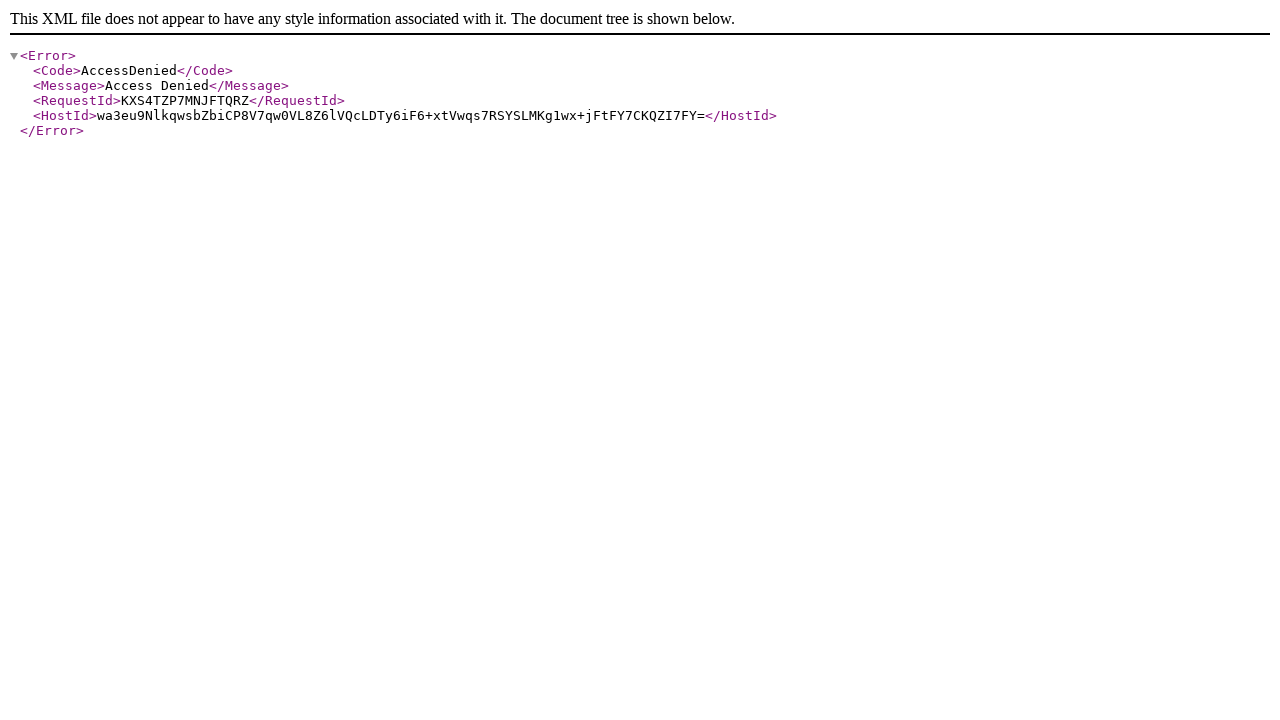